Tests checkbox functionality by navigating to a page with checkboxes and clicking all checkboxes with the name "sports" to select them

Starting URL: http://www.tizag.com/htmlT/htmlcheckboxes.php

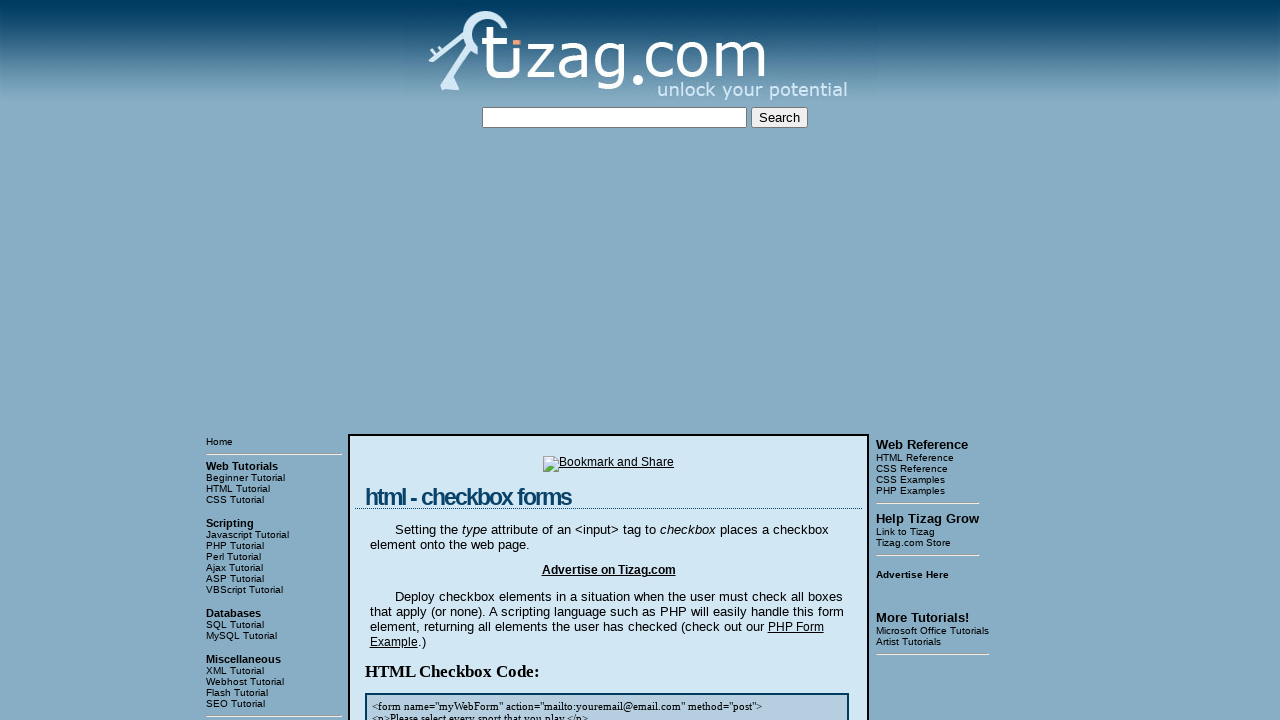

Waited for checkbox container to load
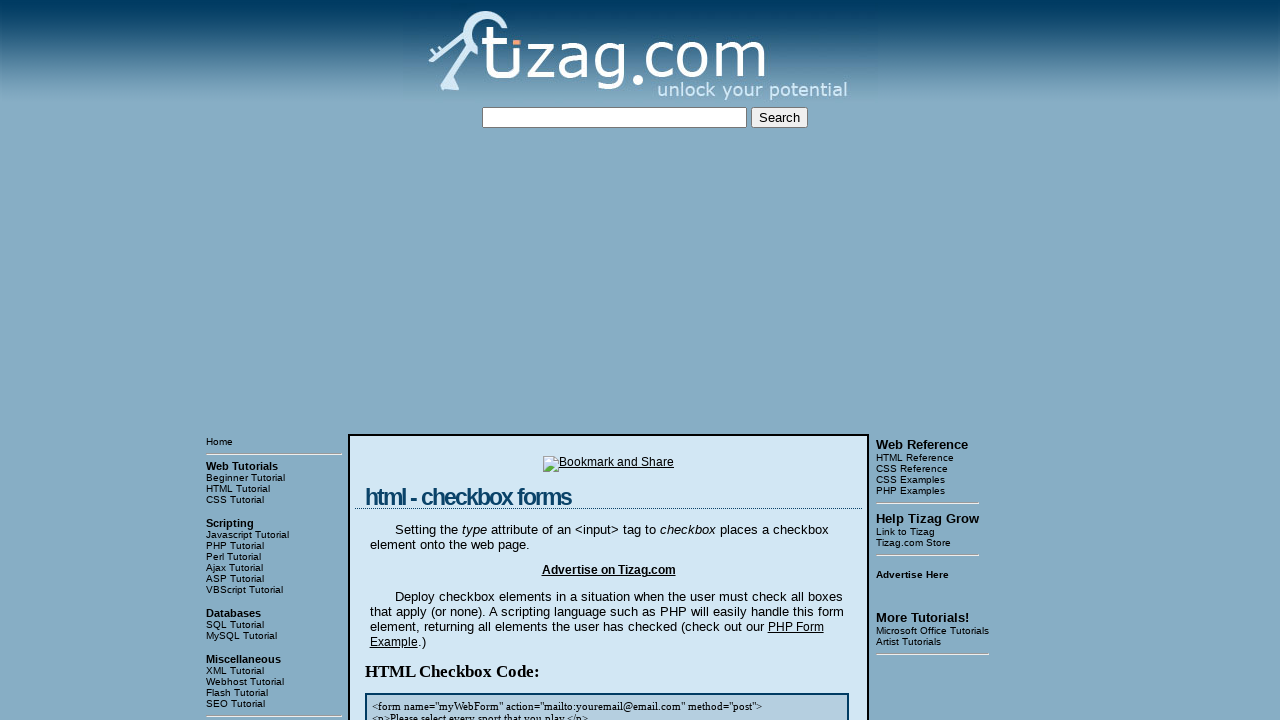

Located all checkboxes with name 'sports'
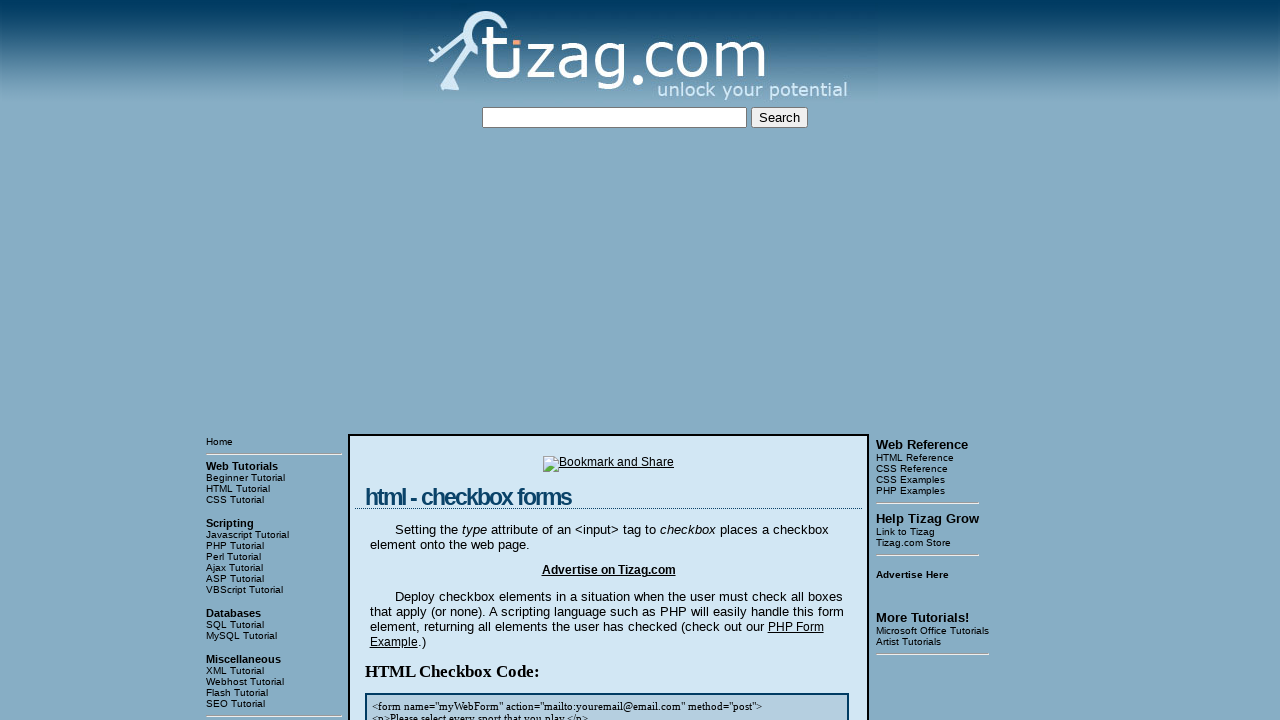

Found 8 checkboxes with name 'sports'
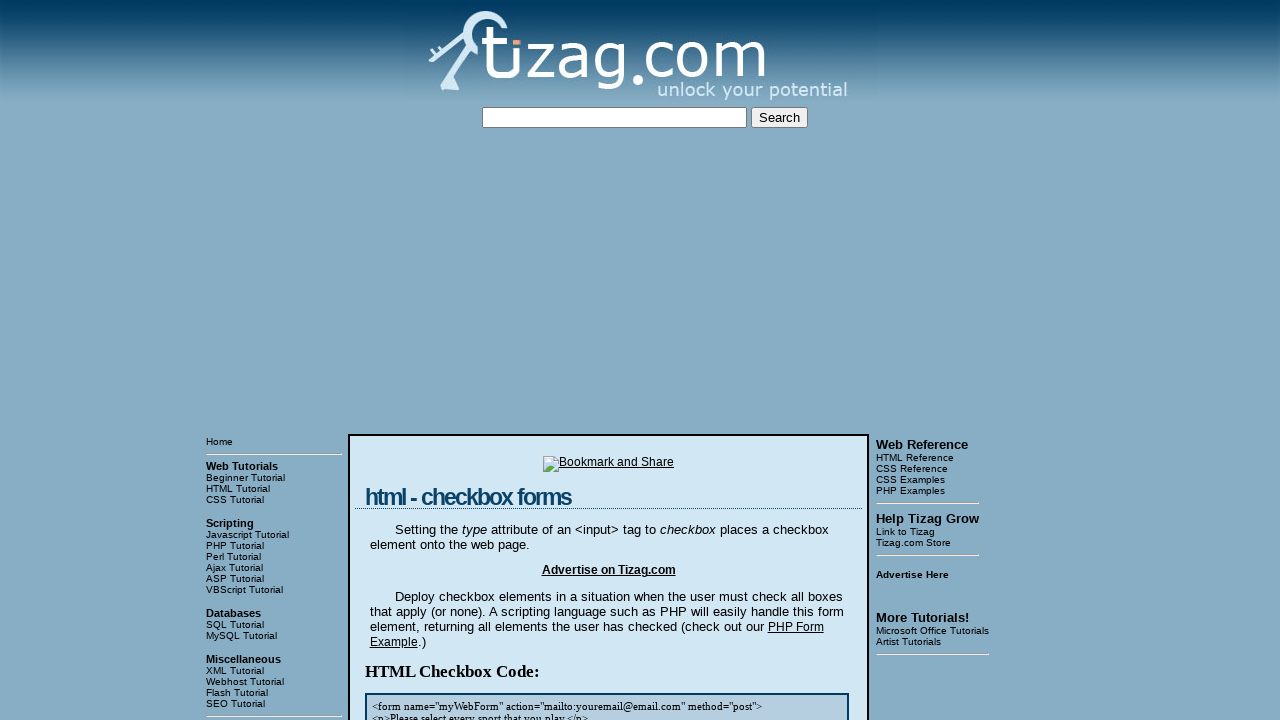

Clicked checkbox 1 of 8 at (422, 360) on input[name='sports'] >> nth=0
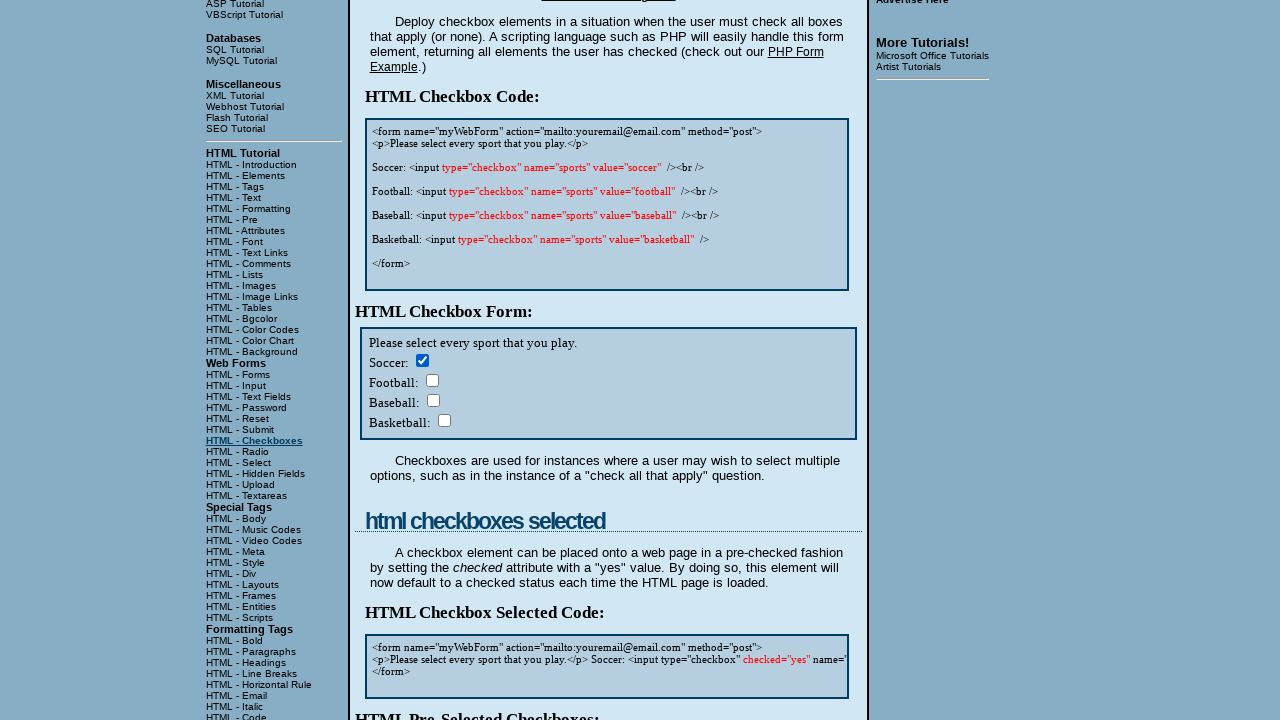

Clicked checkbox 2 of 8 at (432, 380) on input[name='sports'] >> nth=1
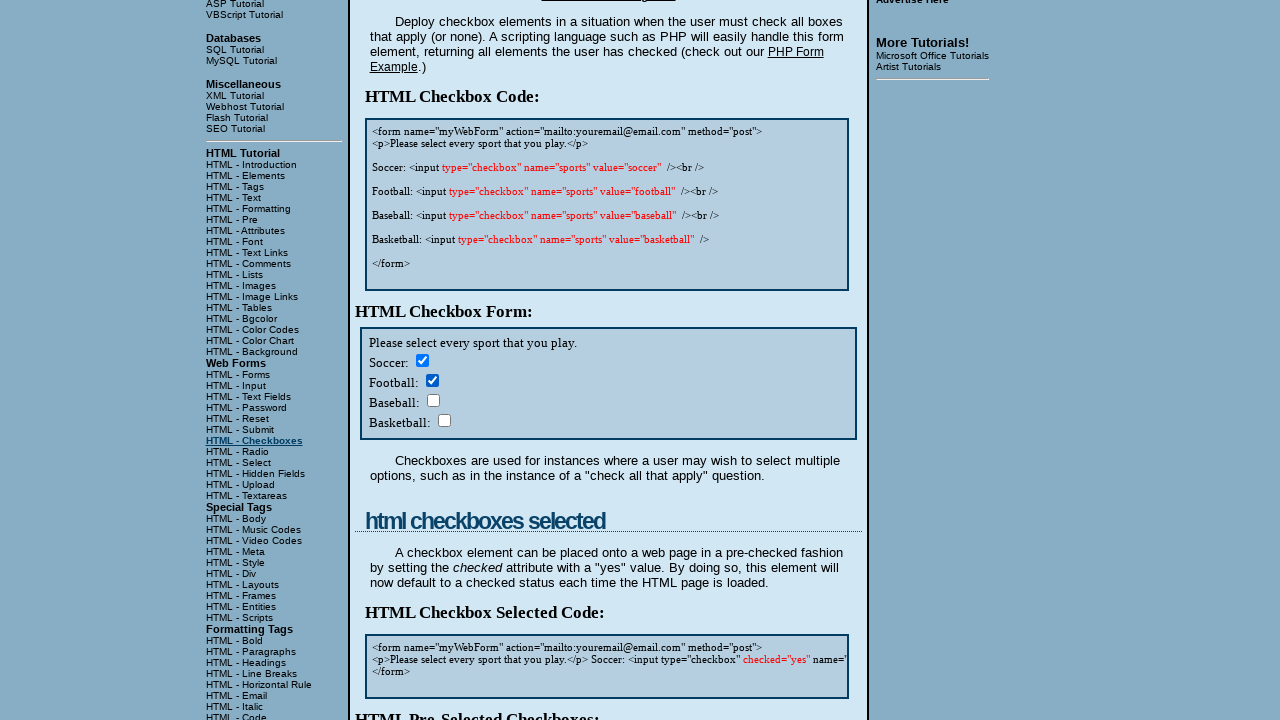

Clicked checkbox 3 of 8 at (433, 400) on input[name='sports'] >> nth=2
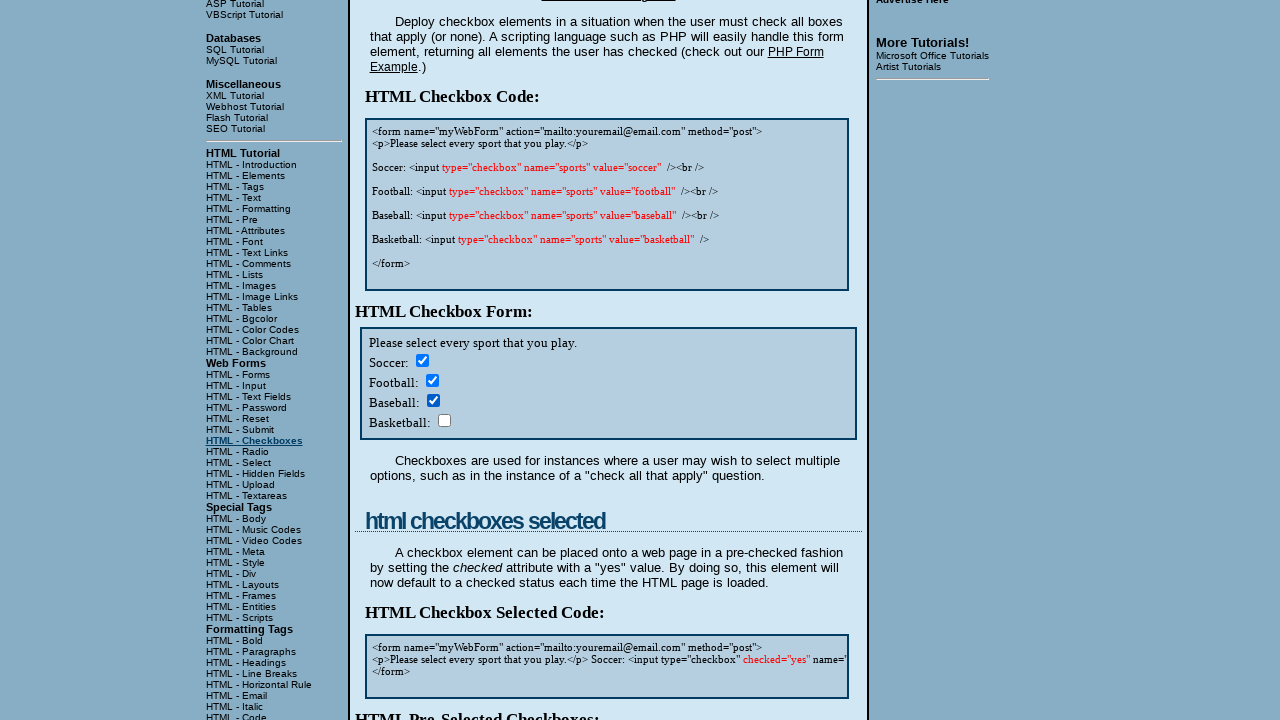

Clicked checkbox 4 of 8 at (444, 420) on input[name='sports'] >> nth=3
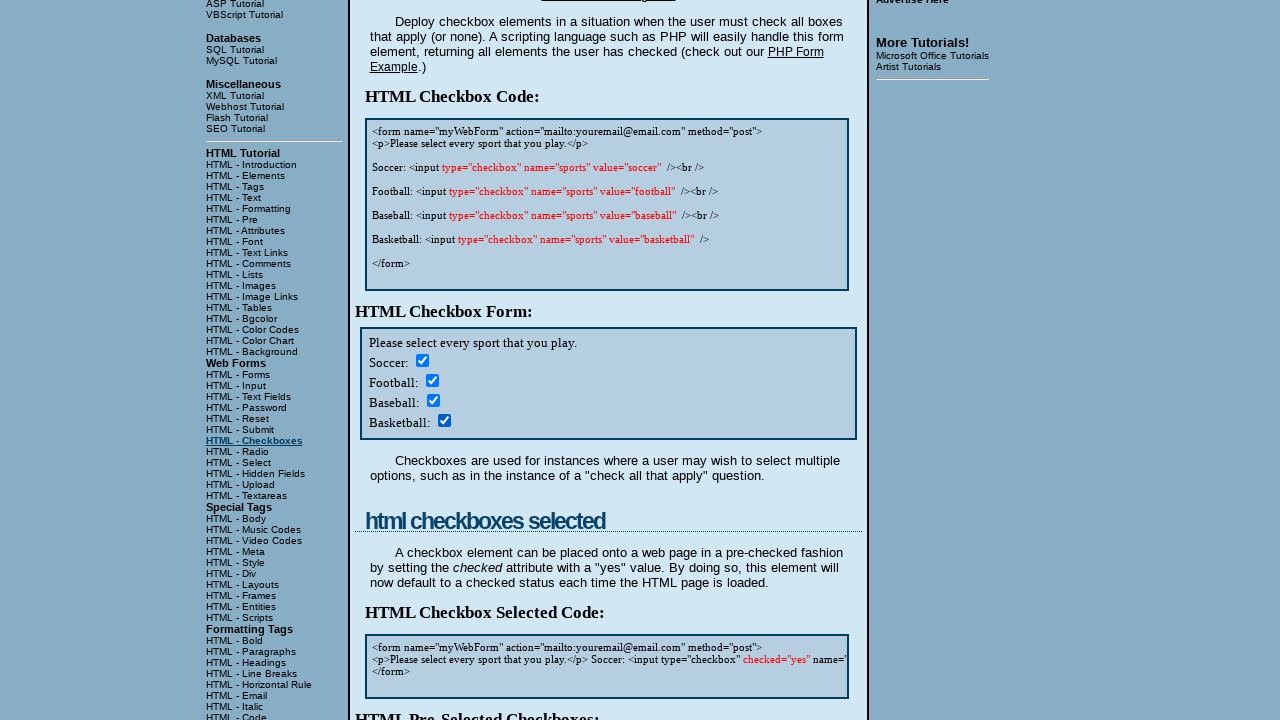

Clicked checkbox 5 of 8 at (422, 360) on input[name='sports'] >> nth=4
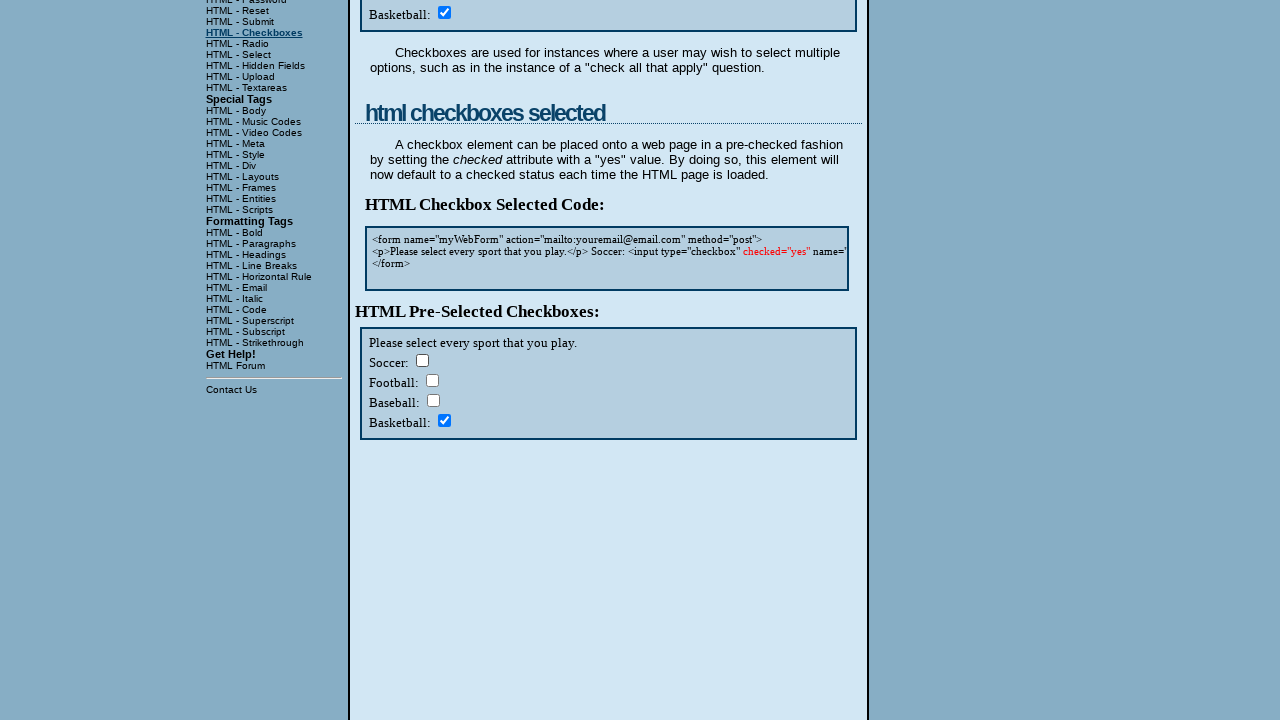

Clicked checkbox 6 of 8 at (432, 380) on input[name='sports'] >> nth=5
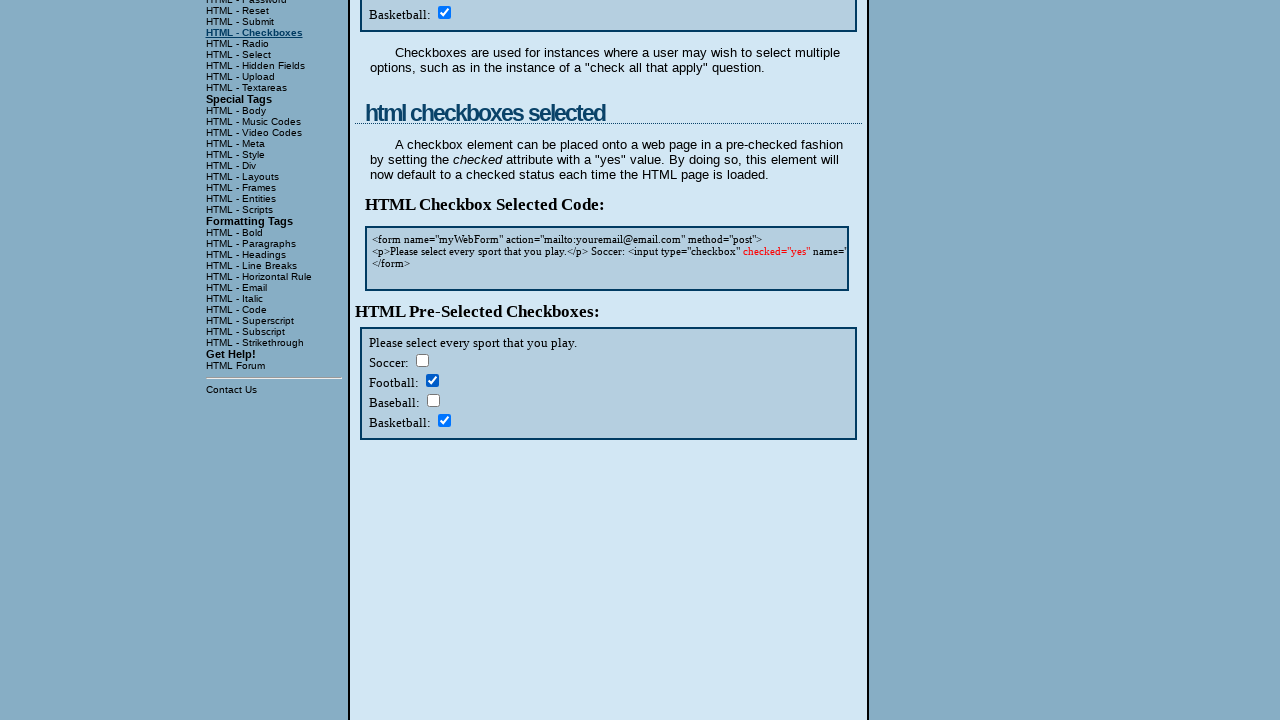

Clicked checkbox 7 of 8 at (433, 400) on input[name='sports'] >> nth=6
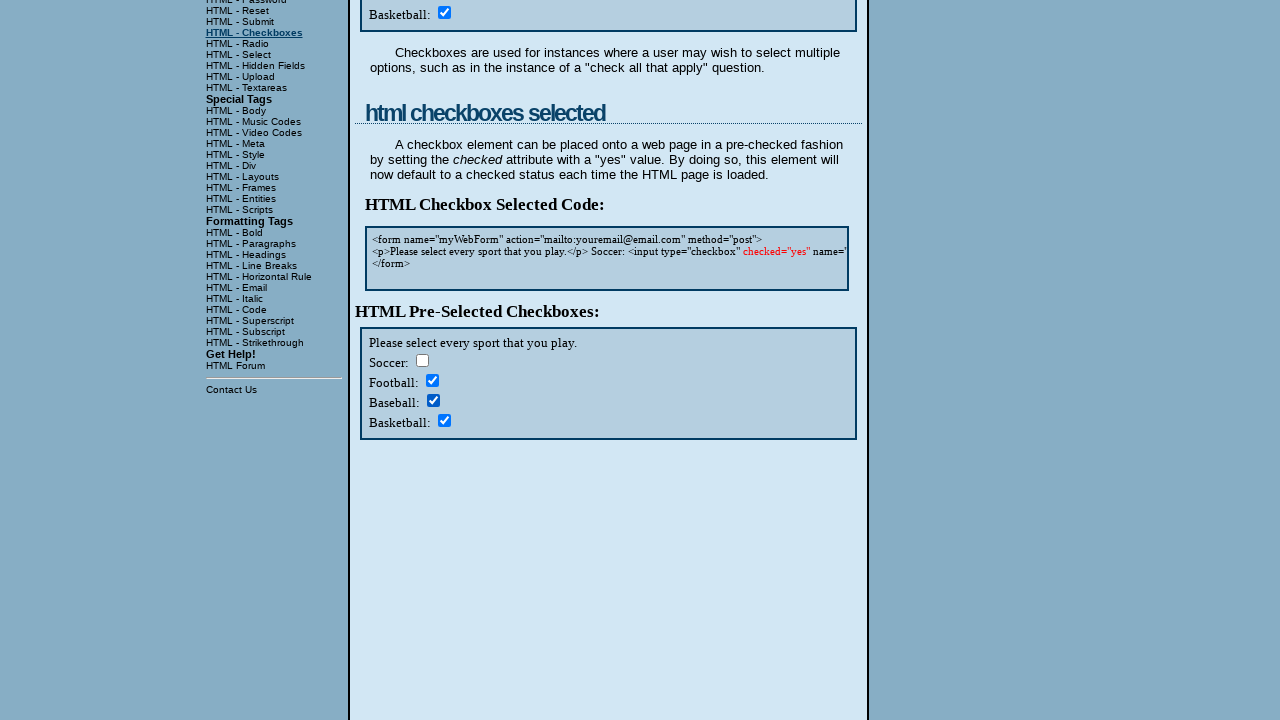

Clicked checkbox 8 of 8 at (444, 420) on input[name='sports'] >> nth=7
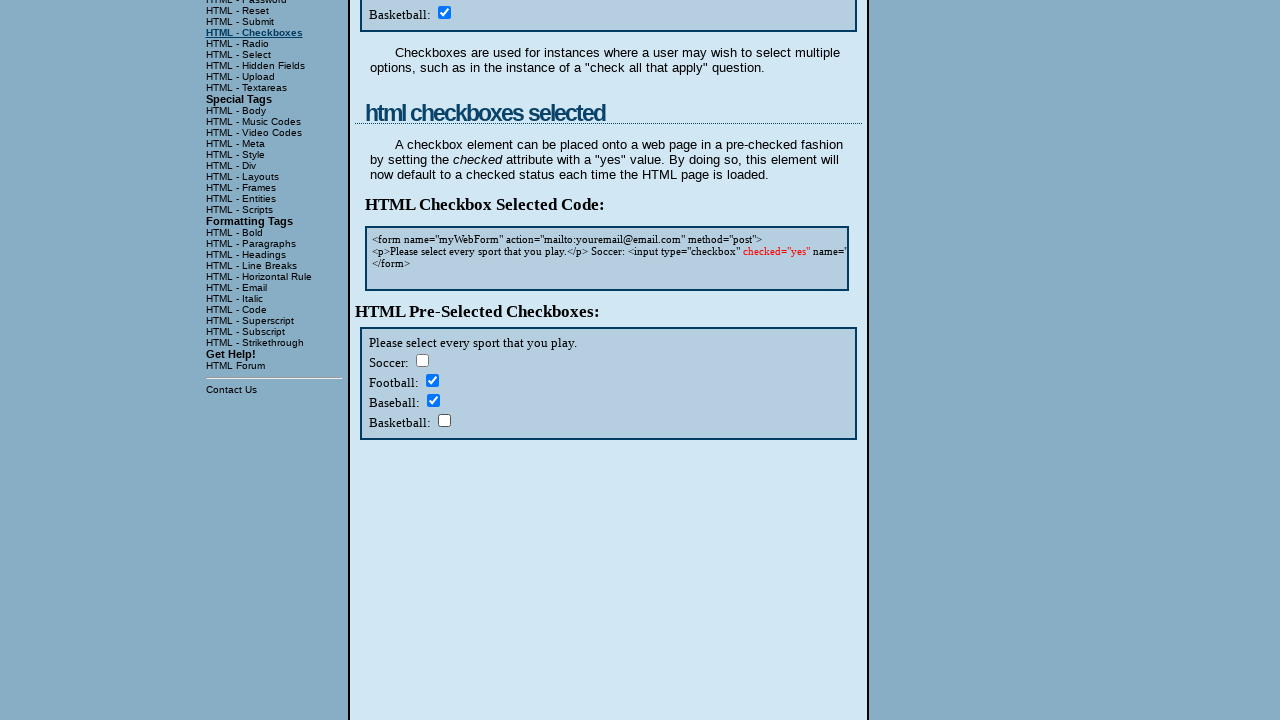

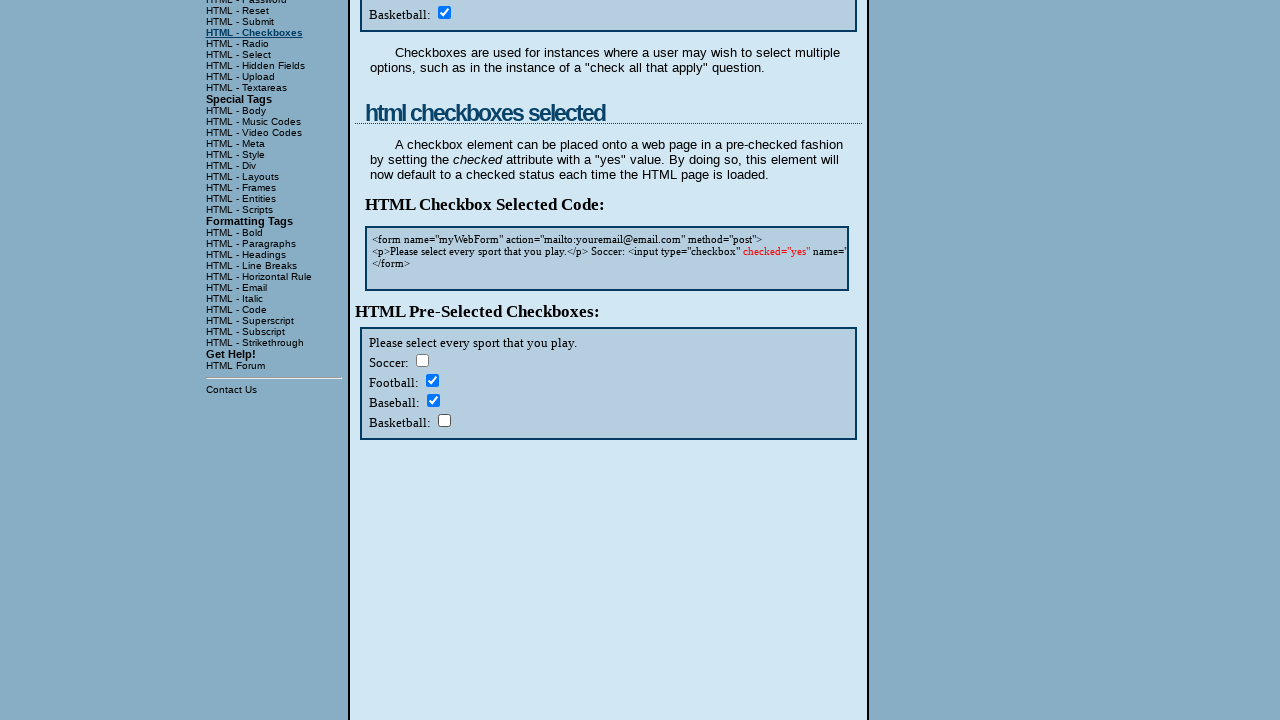